Tests user registration form by filling in name, email, password, and mobile number fields and submitting the form

Starting URL: https://www.guvi.in/register

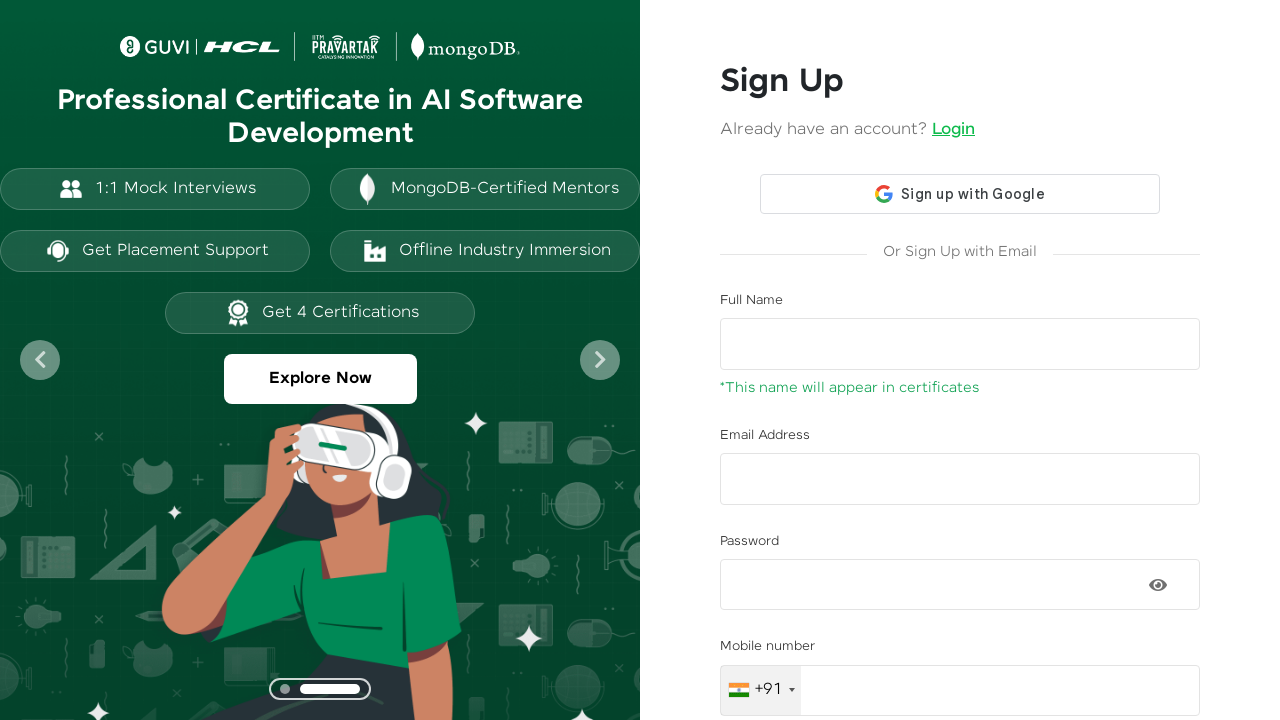

Filled name field with 'Divyabharathi' on #name
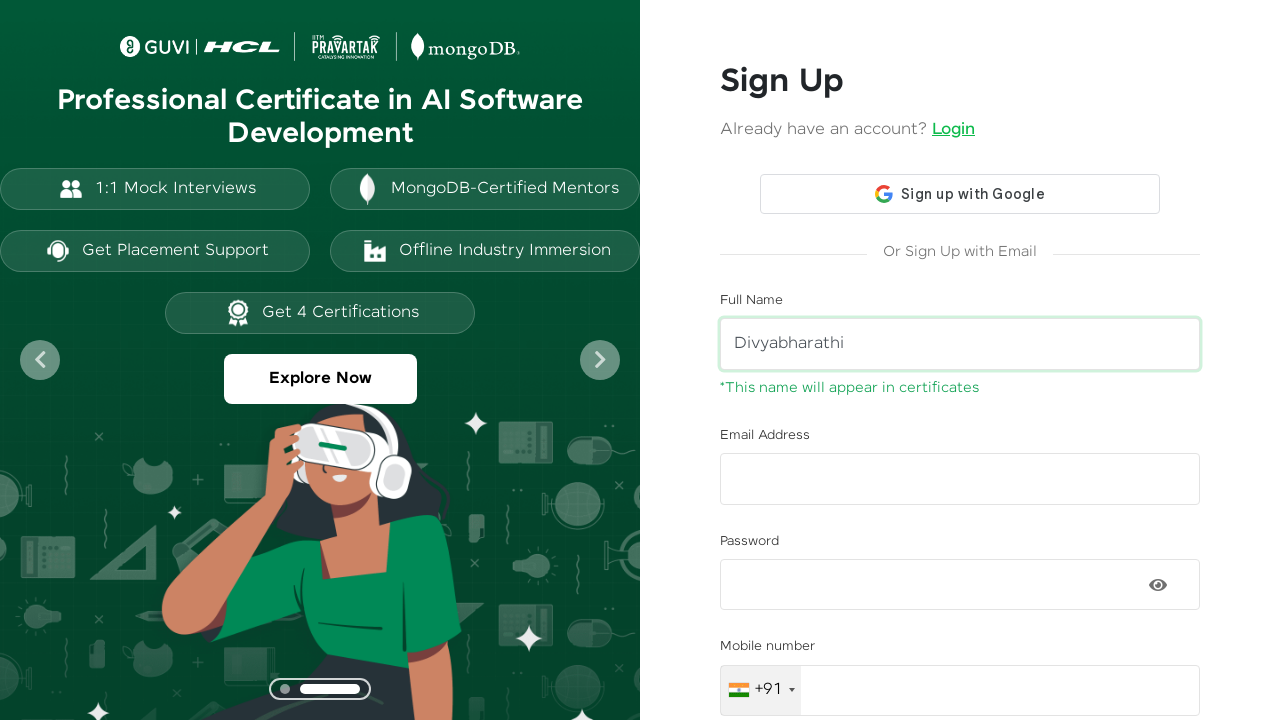

Filled email field with 'testuser456@example.com' on #email
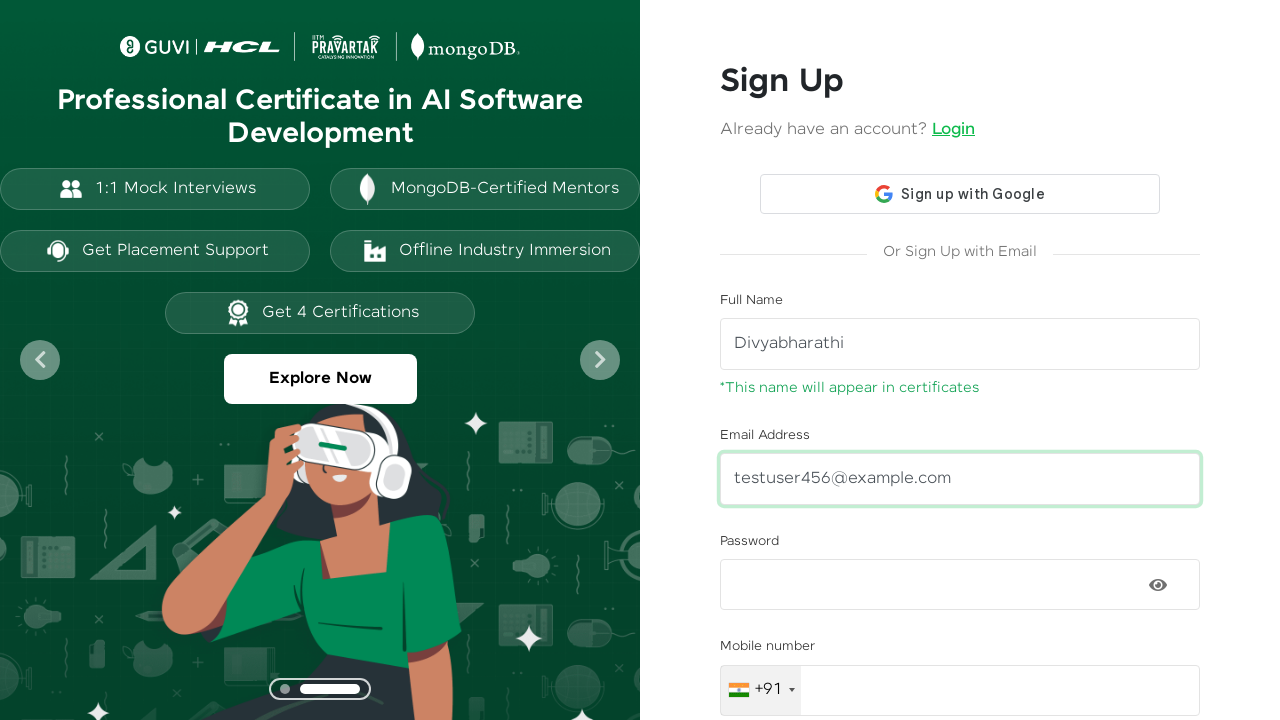

Filled password field with 'SecurePass@789' on #password
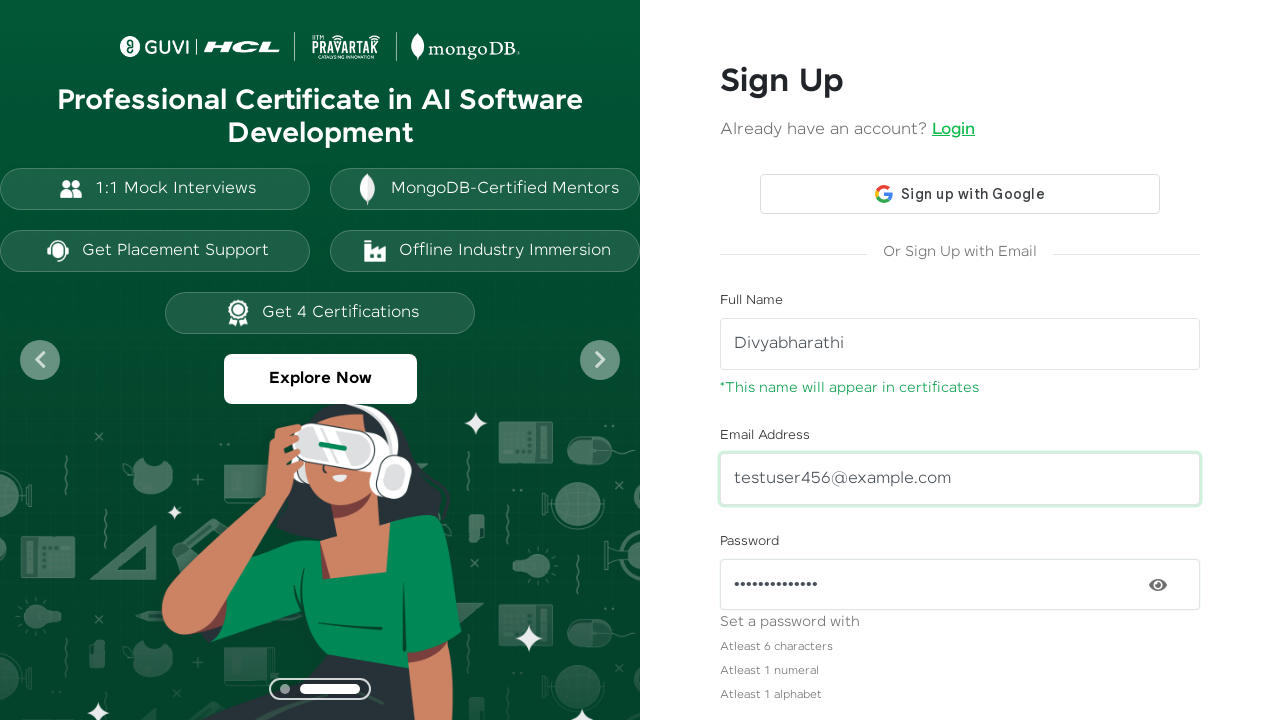

Filled mobile number field with '9876543210' on #mobileNumber
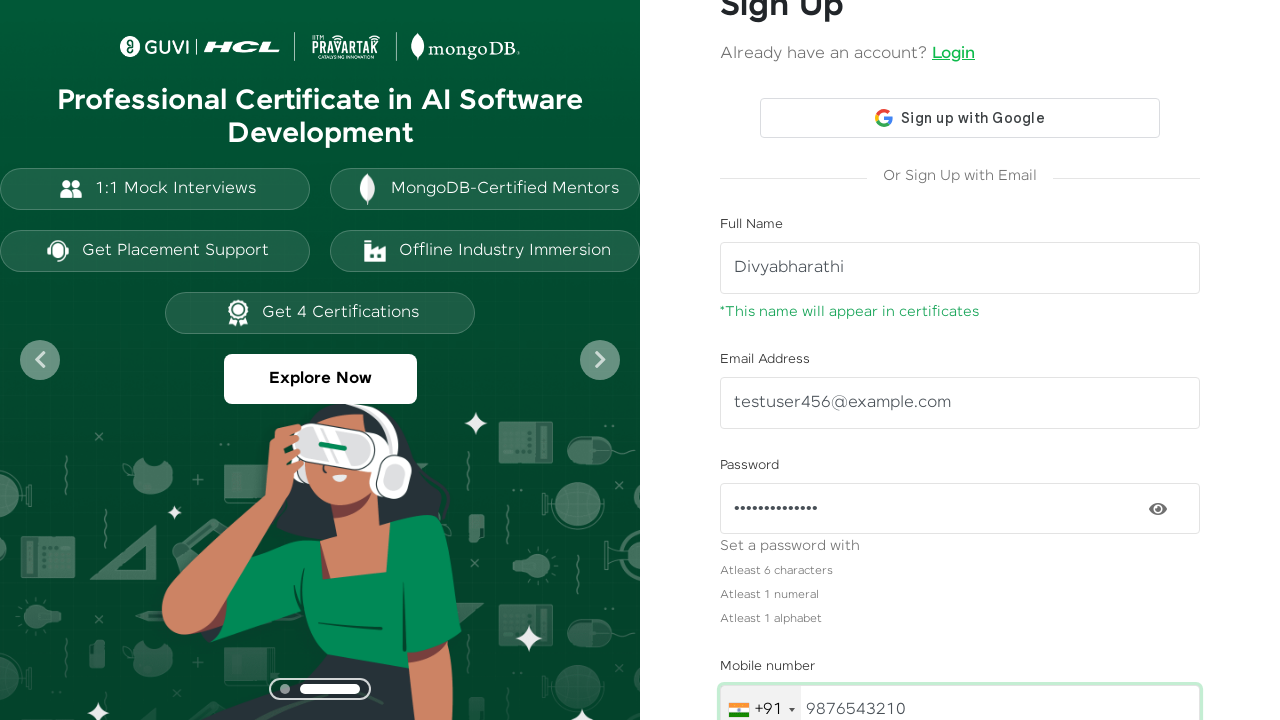

Clicked signup button to submit registration form at (960, 628) on .signup-btn
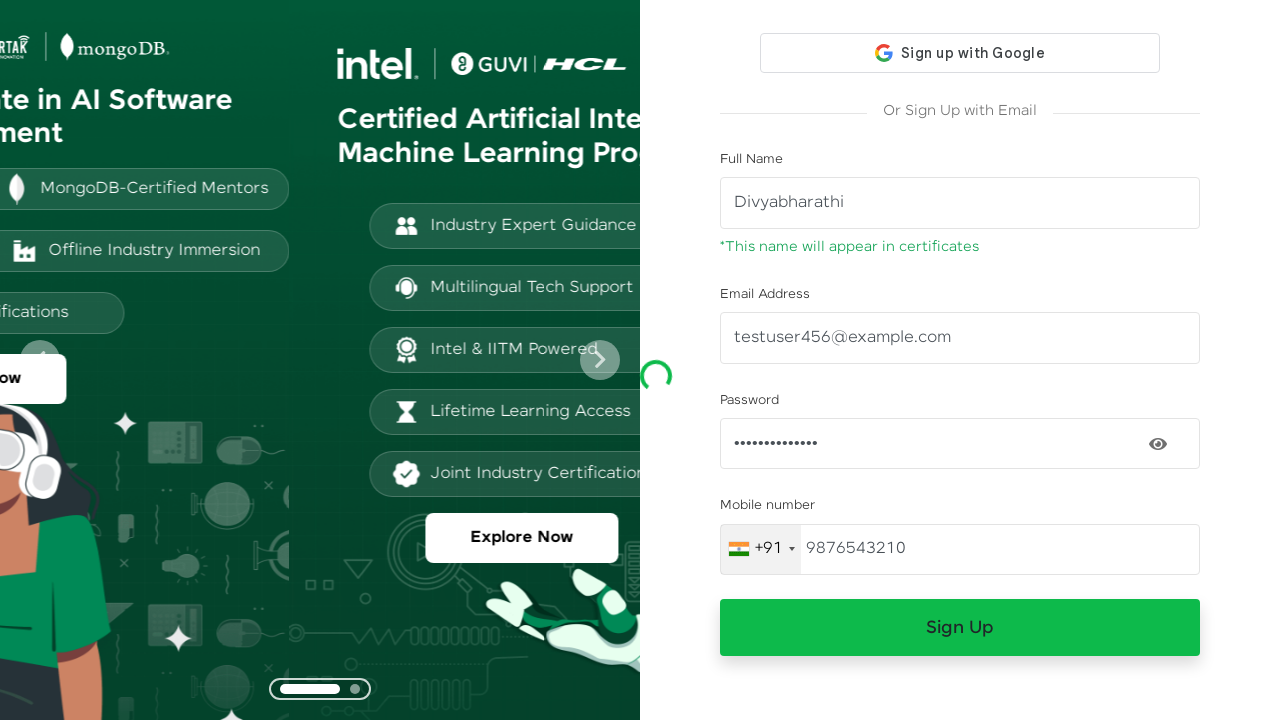

Retrieved page title: 'HCL GUVI | Sign Up'
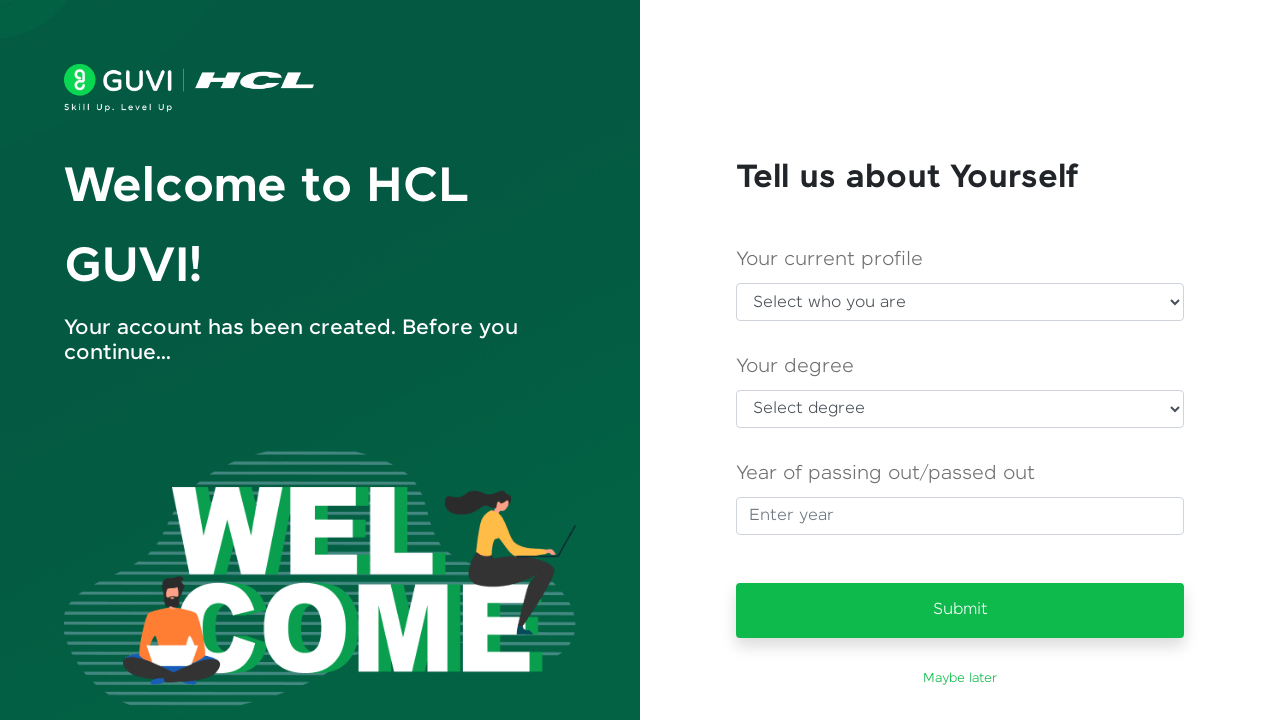

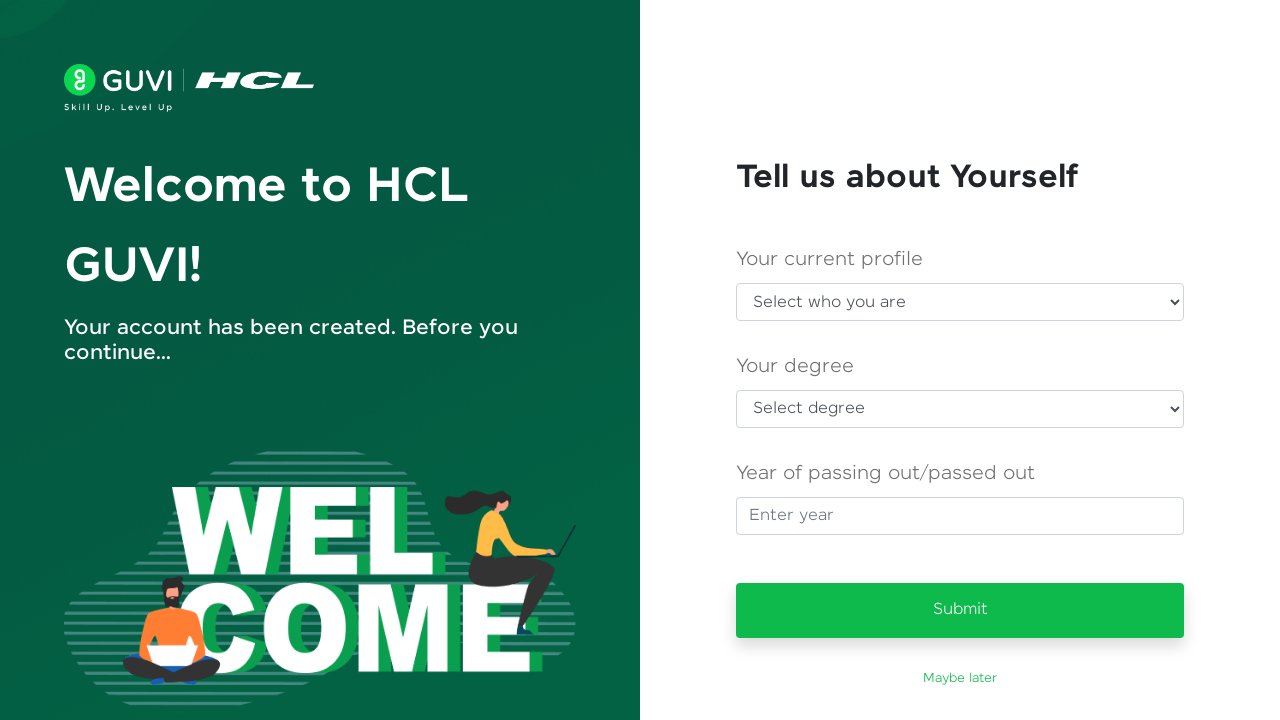